Tests a math calculation form by reading two numbers, calculating their sum, selecting the result from a dropdown, and submitting the form

Starting URL: http://suninjuly.github.io/selects1.html

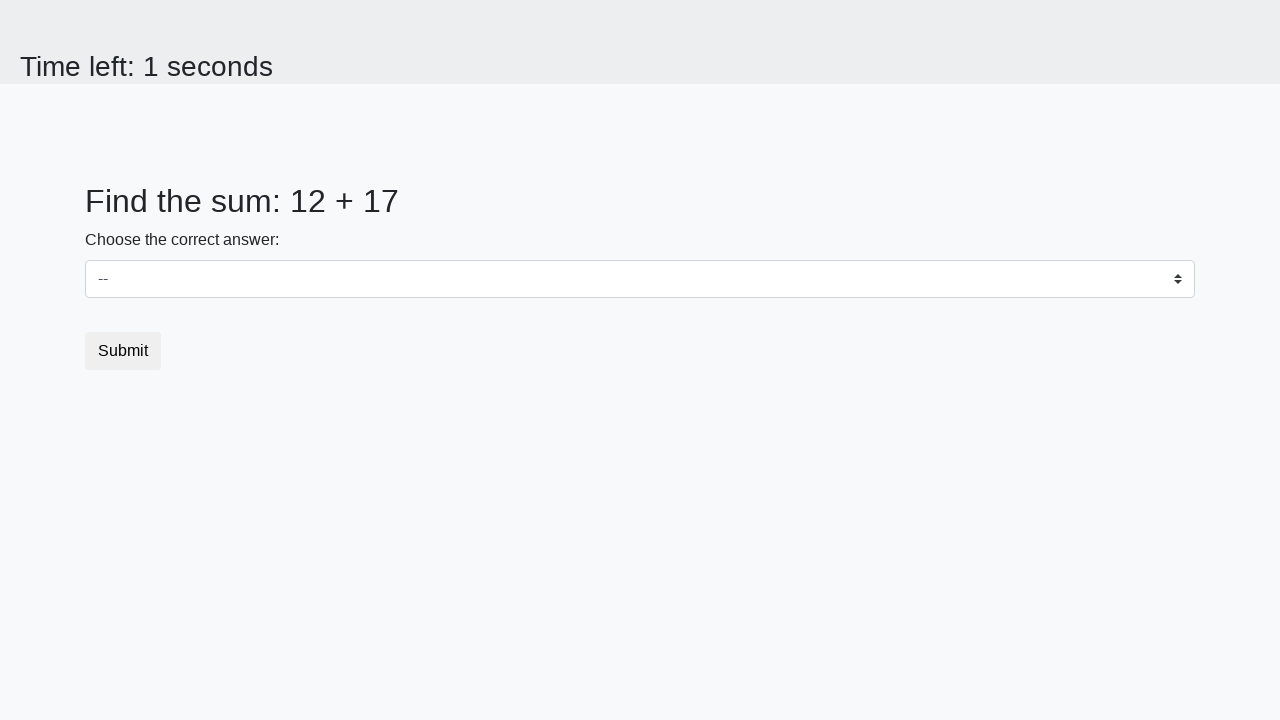

Read first number from #num1 element
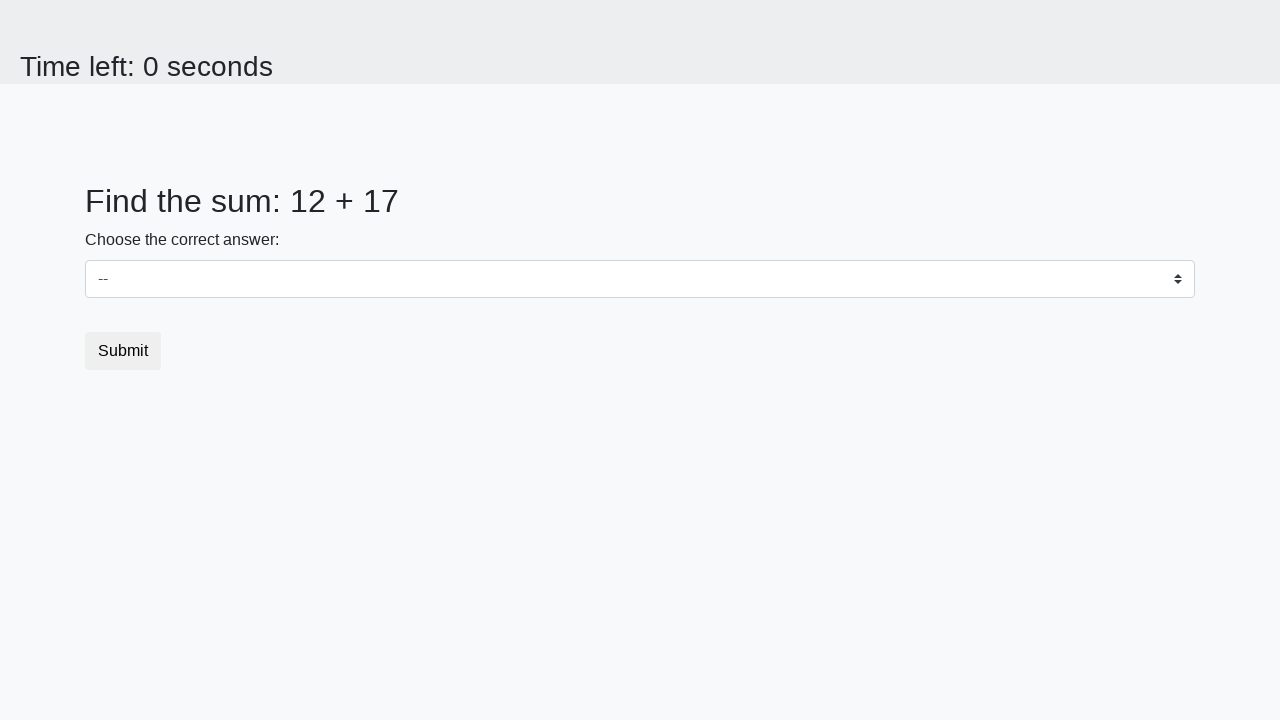

Read second number from #num2 element
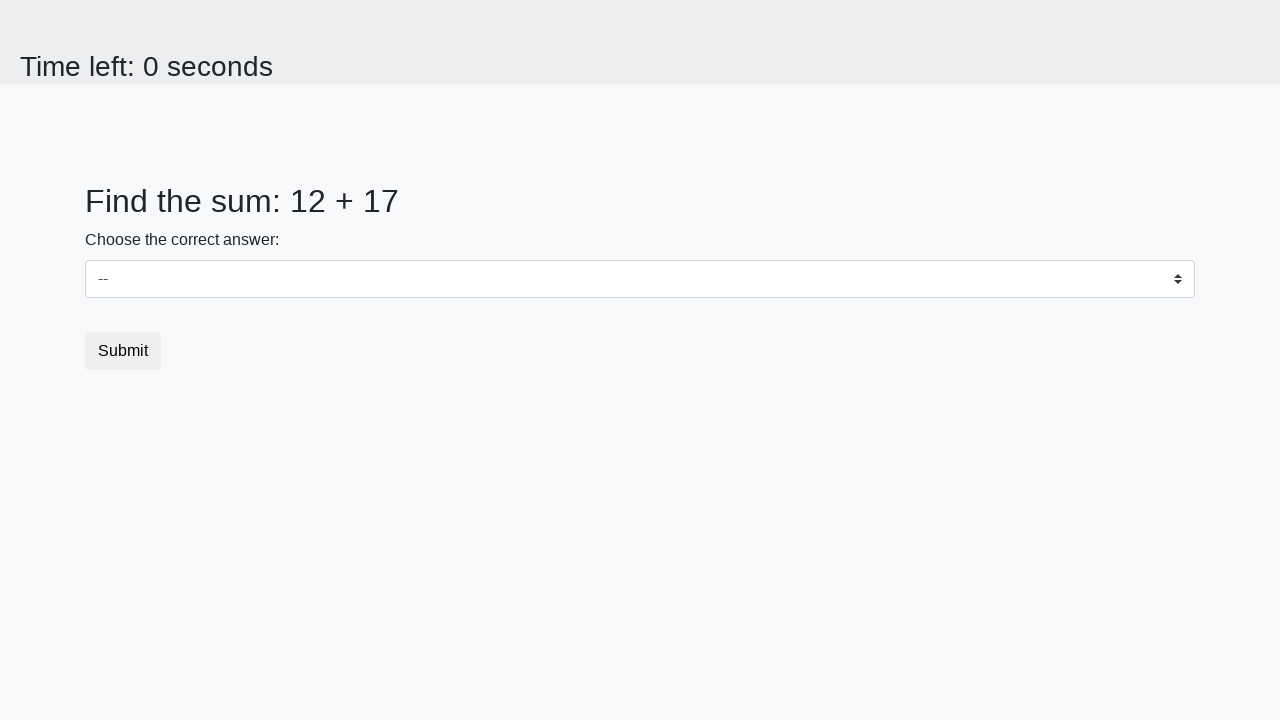

Calculated sum: 12 + 17 = 29
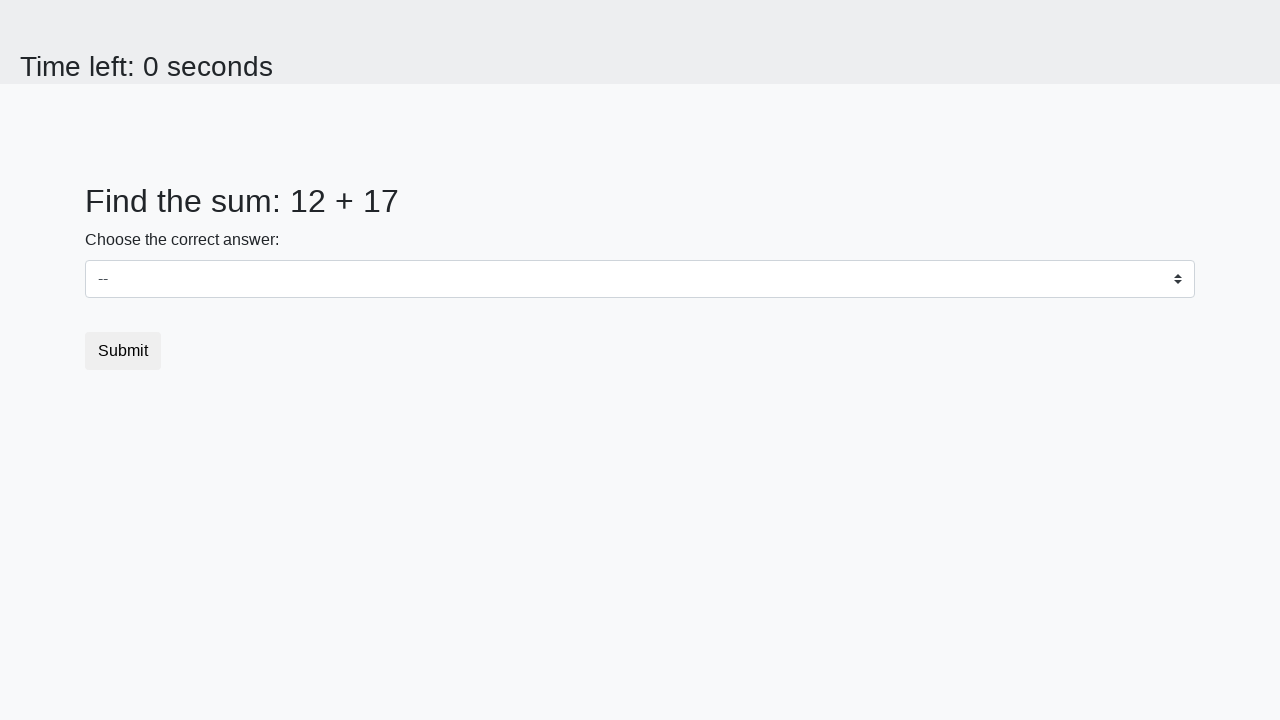

Selected calculated sum '29' from dropdown on select
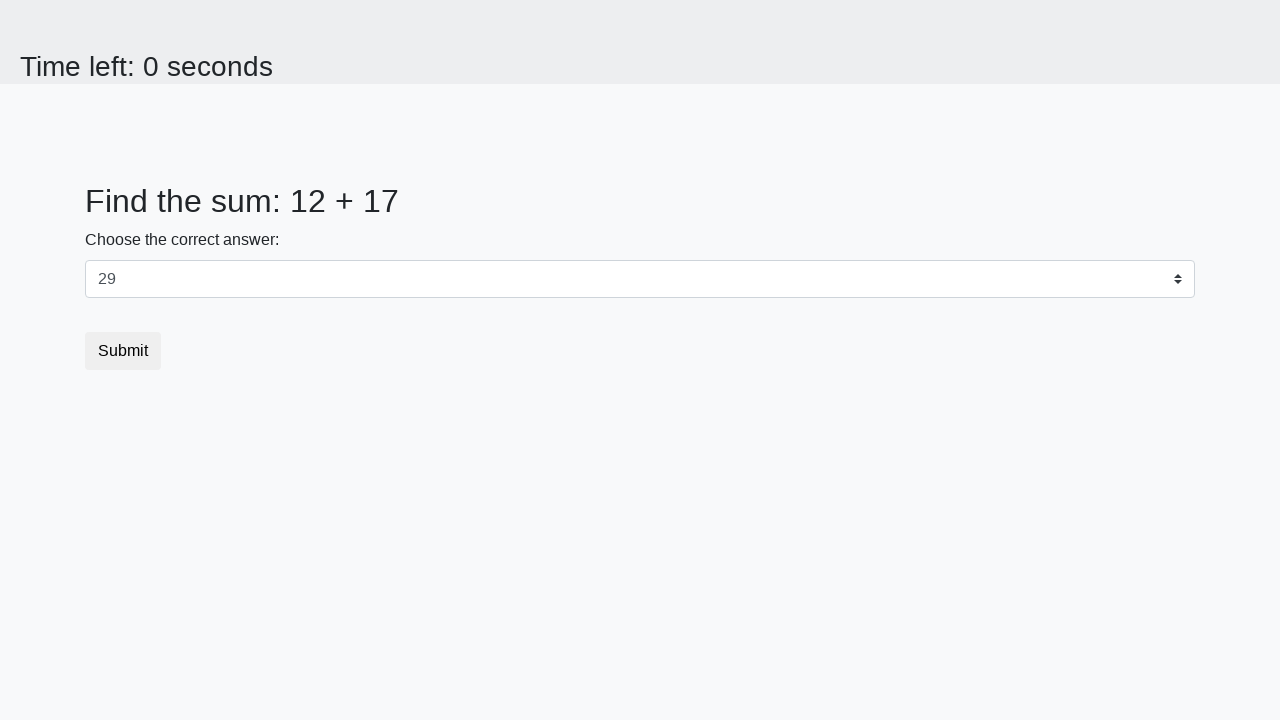

Clicked submit button at (123, 351) on button.btn
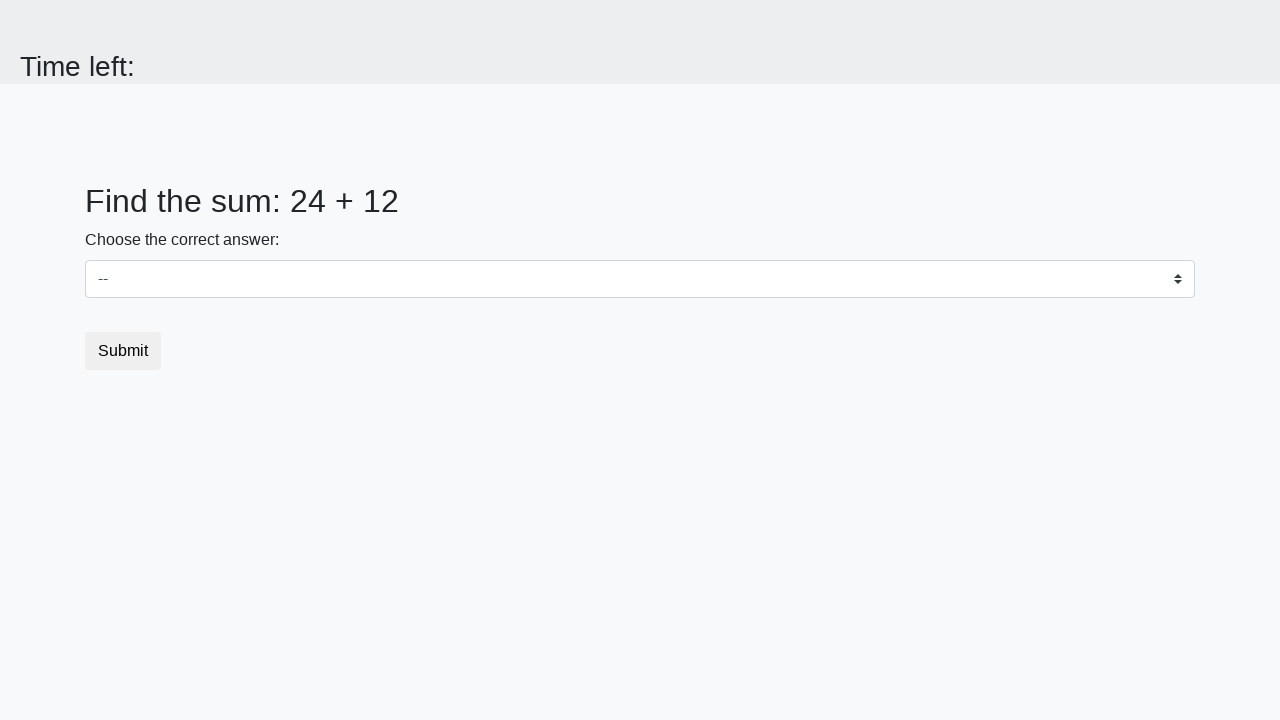

Waited 1 second for form submission to complete
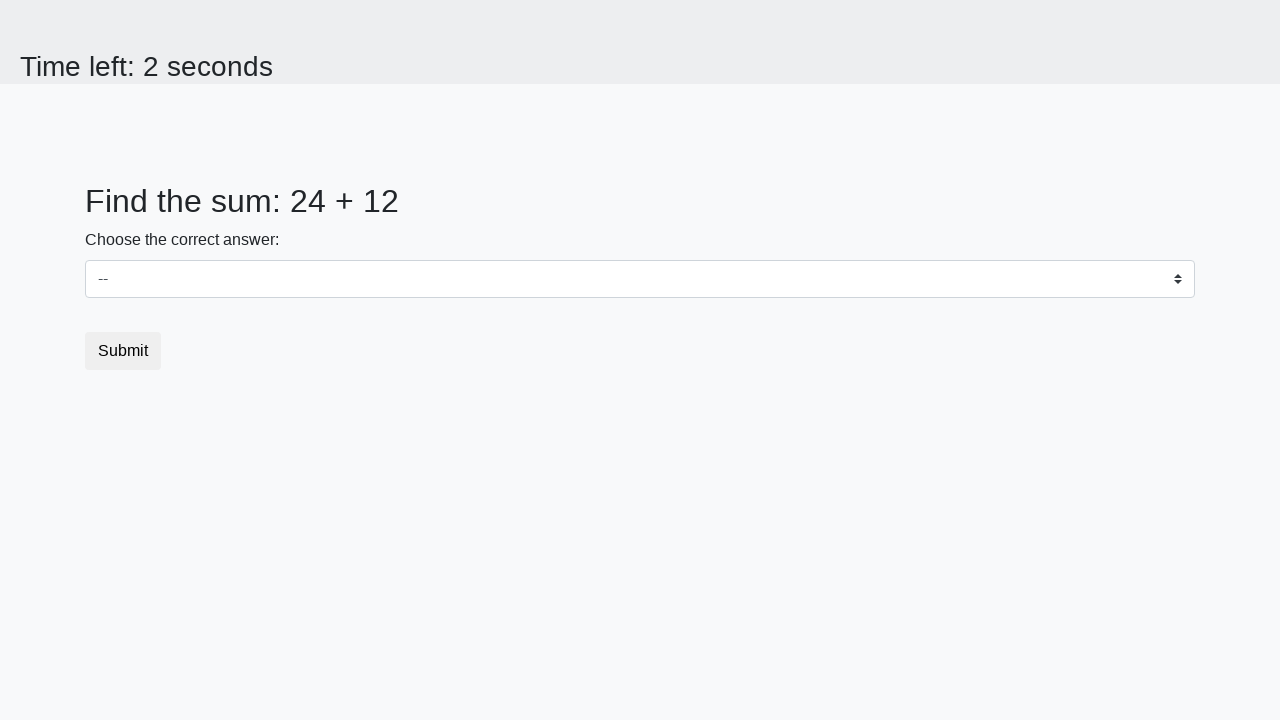

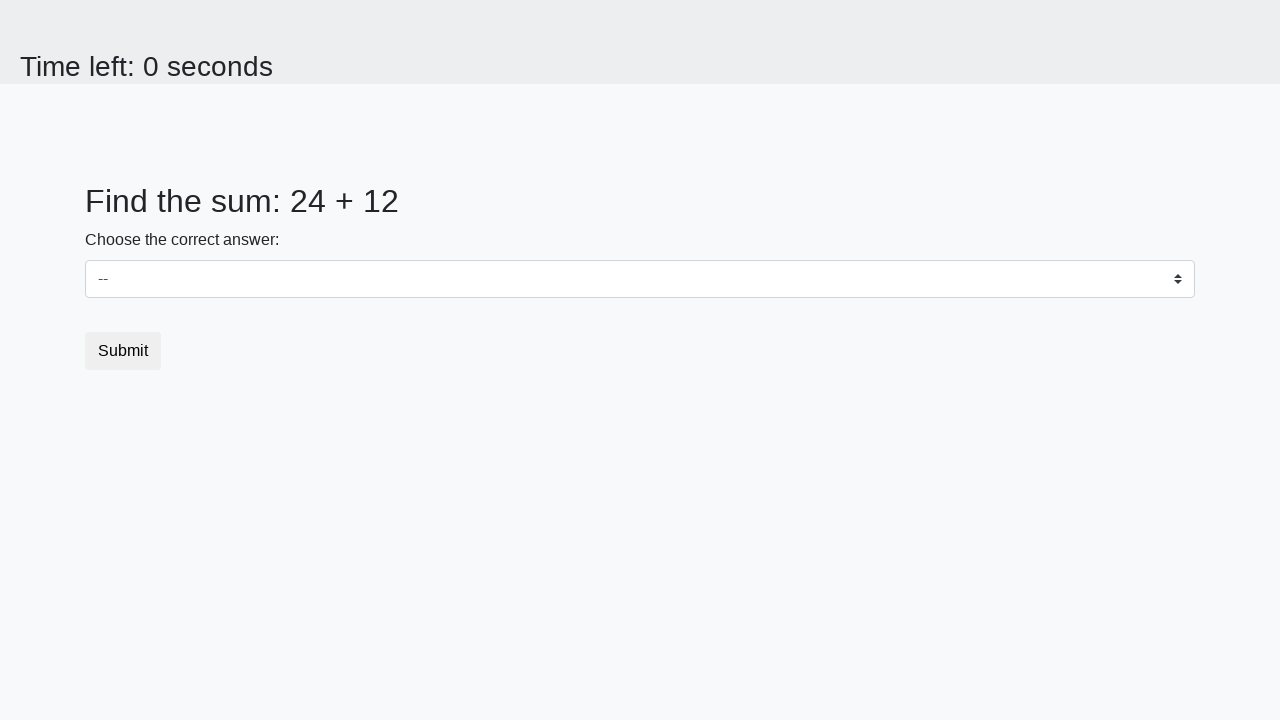